Tests multi-window handling by clicking a link that opens a new window, verifying content and titles in both windows, then switching back to the original window.

Starting URL: https://the-internet.herokuapp.com/windows

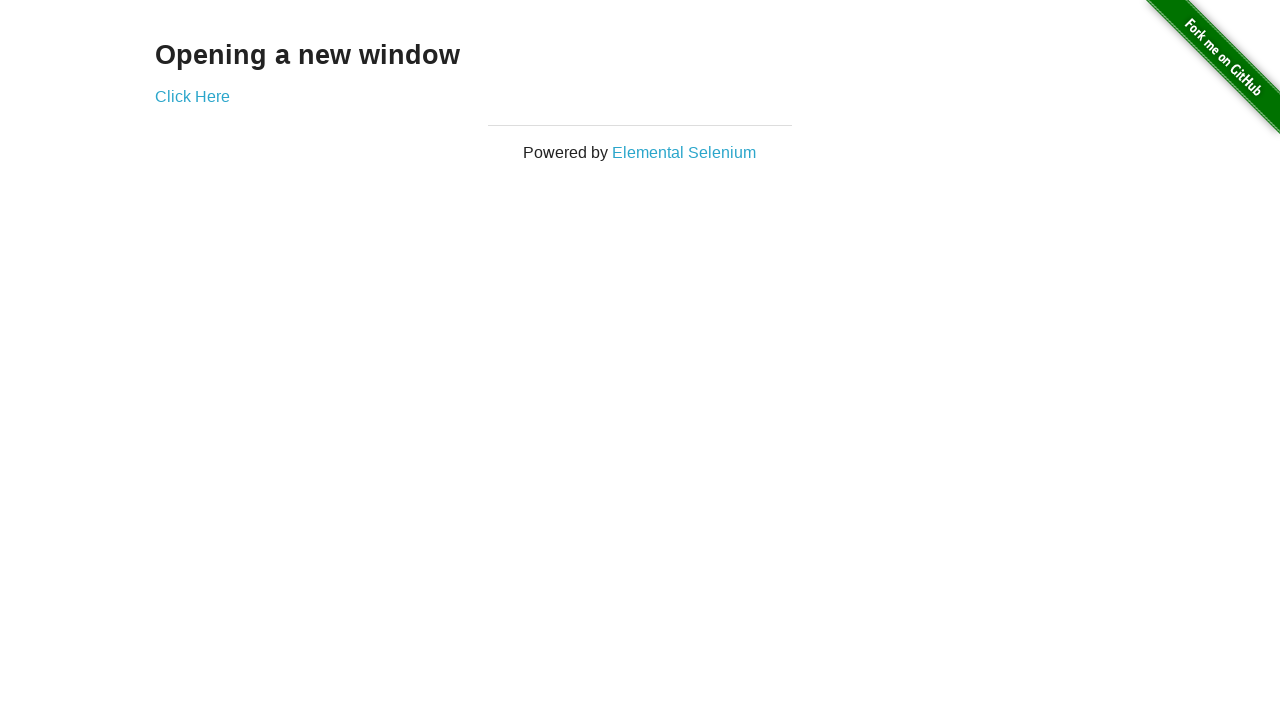

Verified page heading is 'Opening a new window'
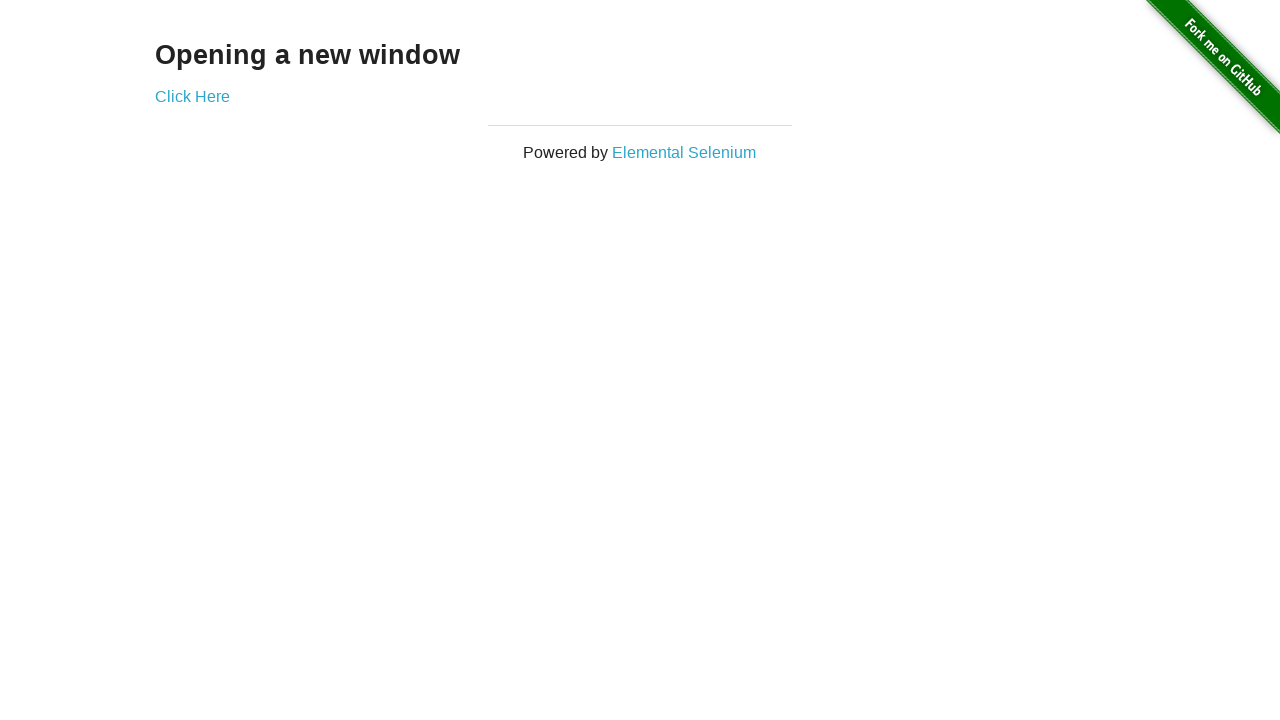

Verified page title is 'The Internet'
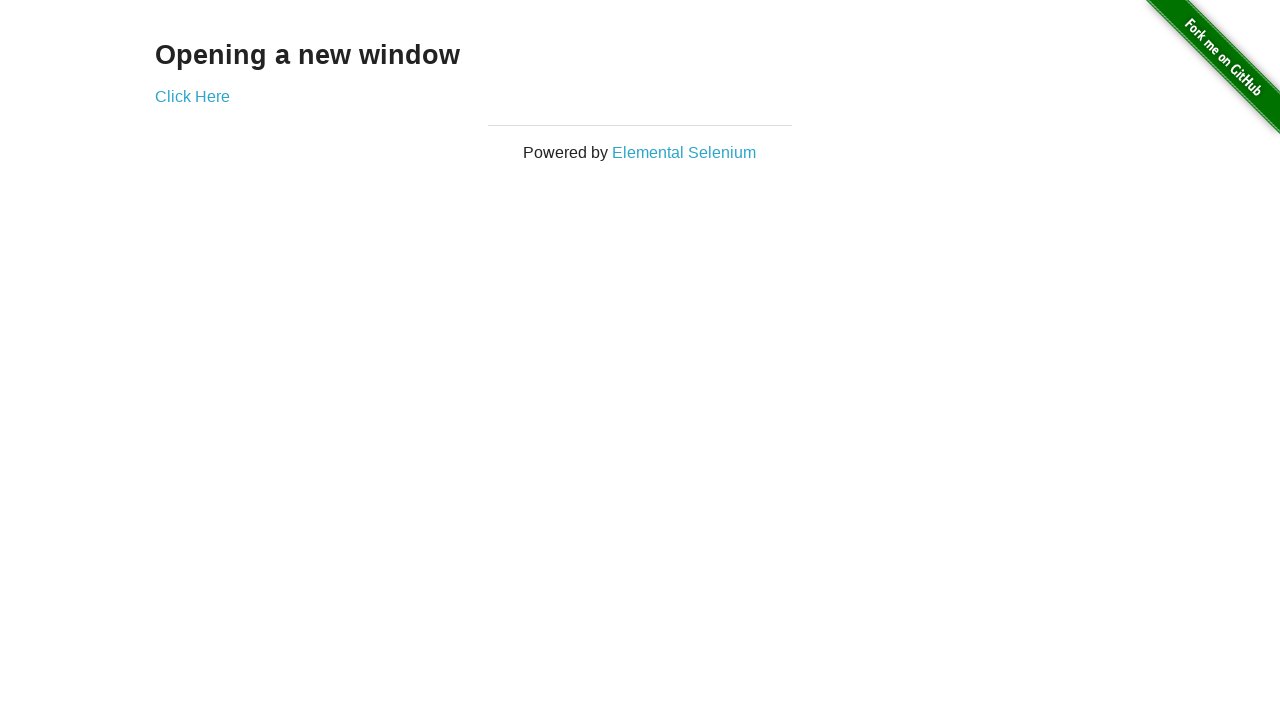

Clicked 'Click Here' link to open new window at (192, 96) on xpath=//*[text()='Click Here']
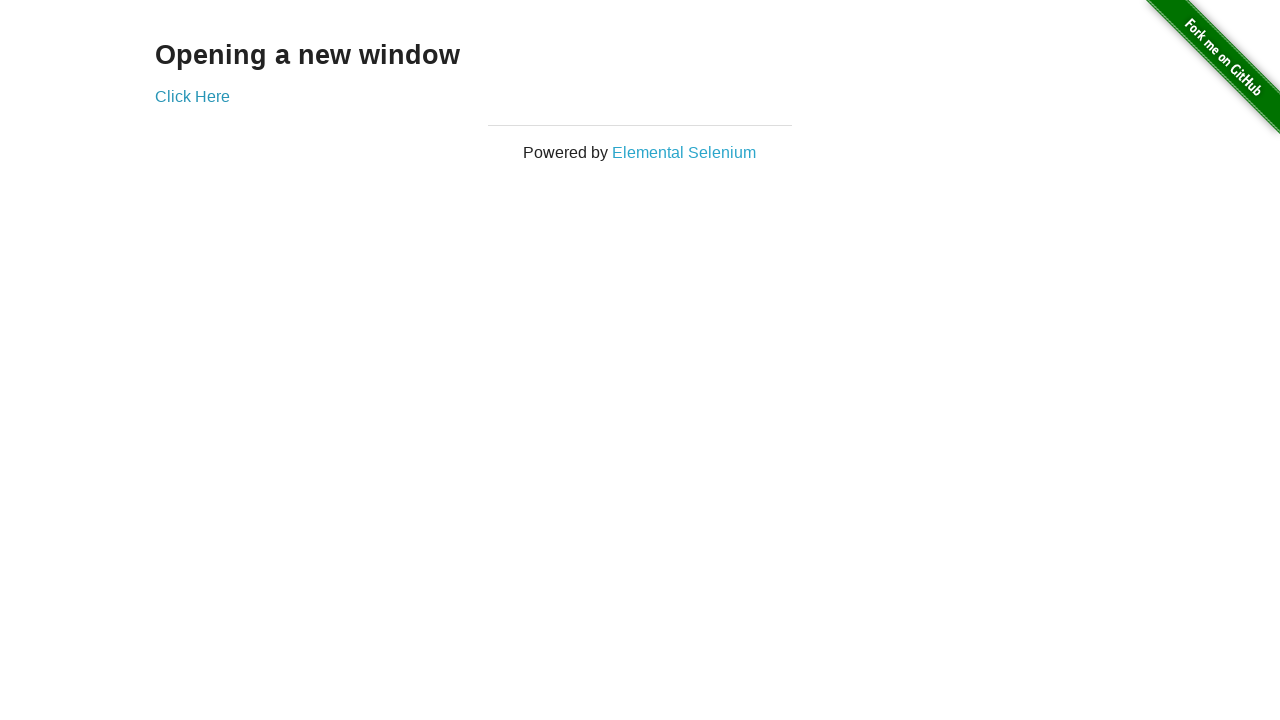

Captured new window page object
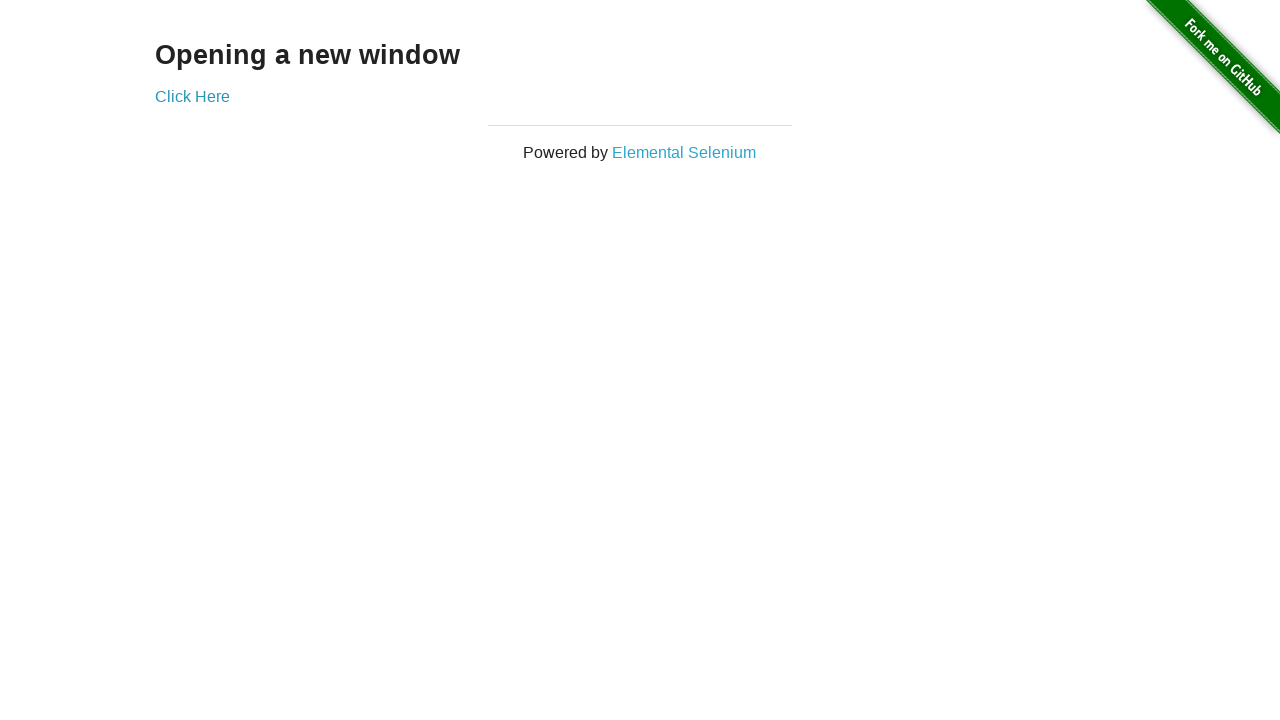

New window finished loading
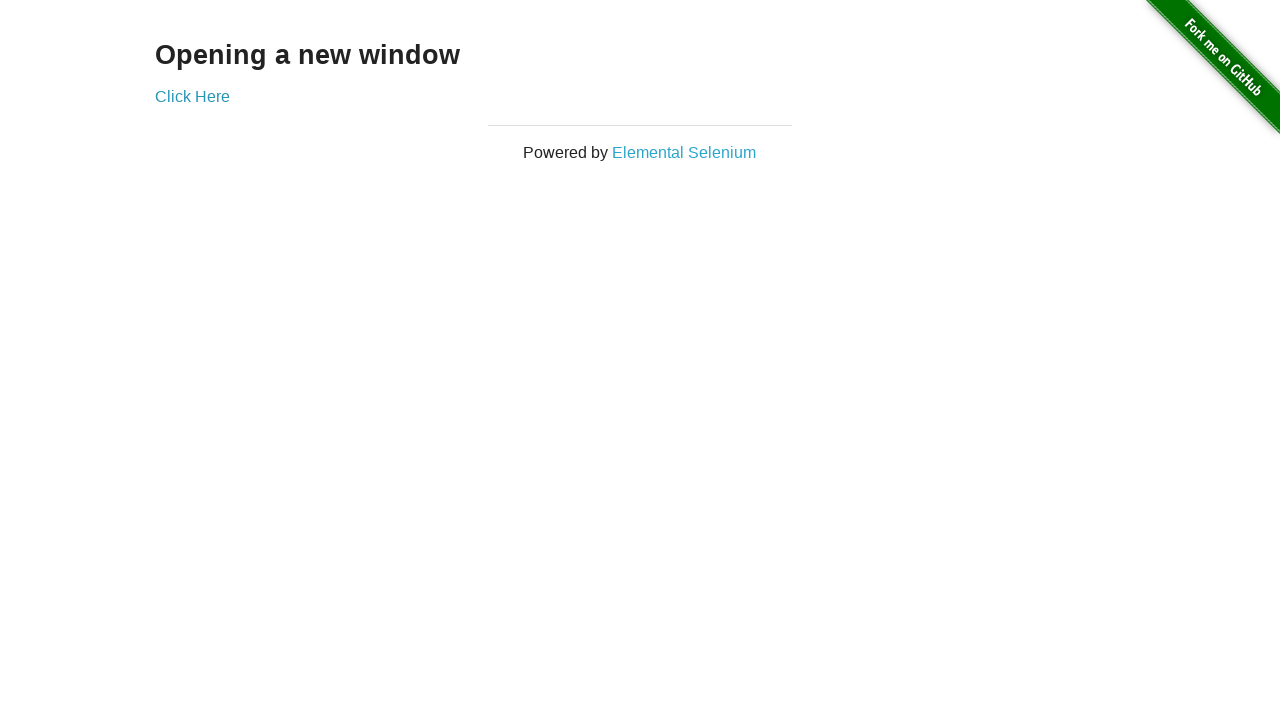

Verified new window title is 'New Window'
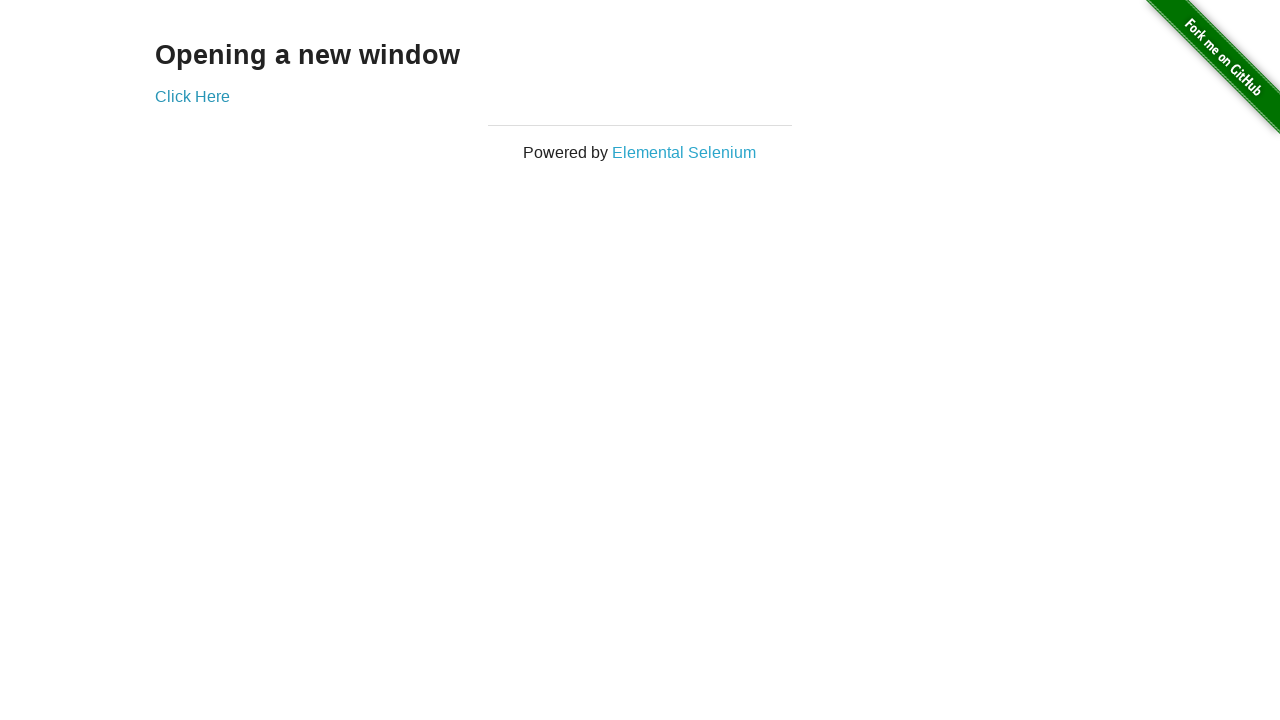

Verified new window heading is 'New Window'
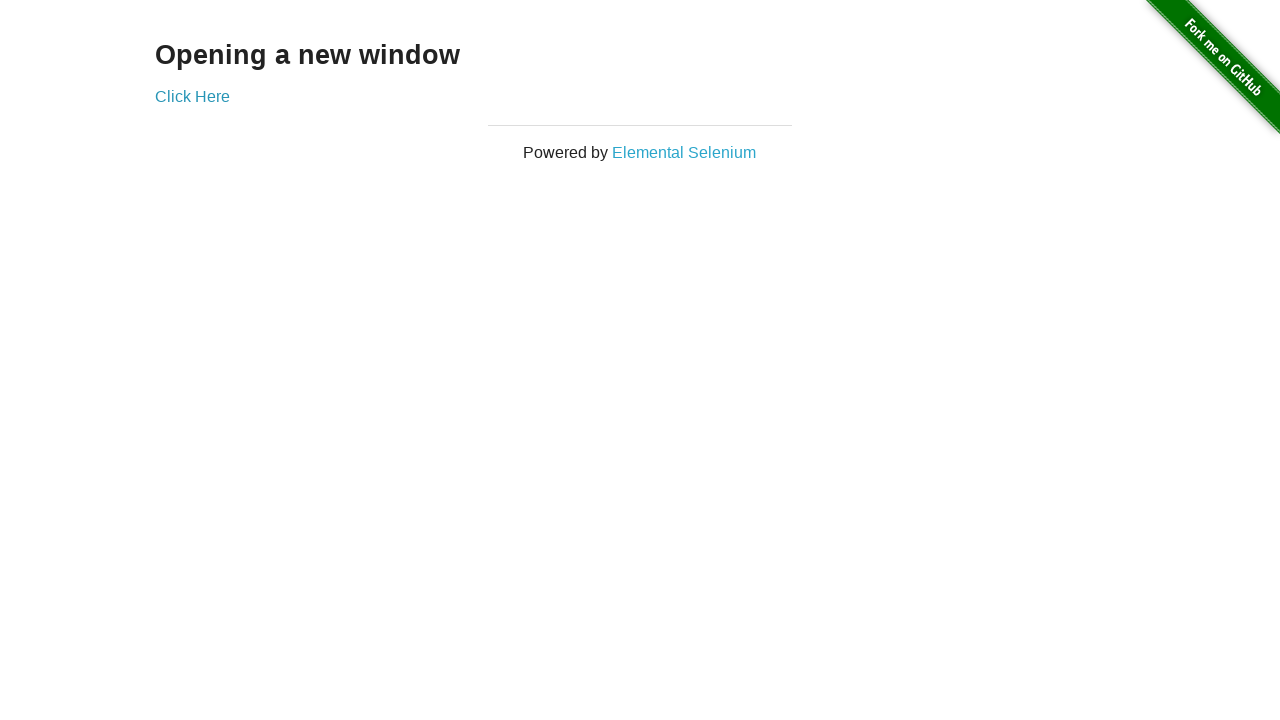

Switched back to original window
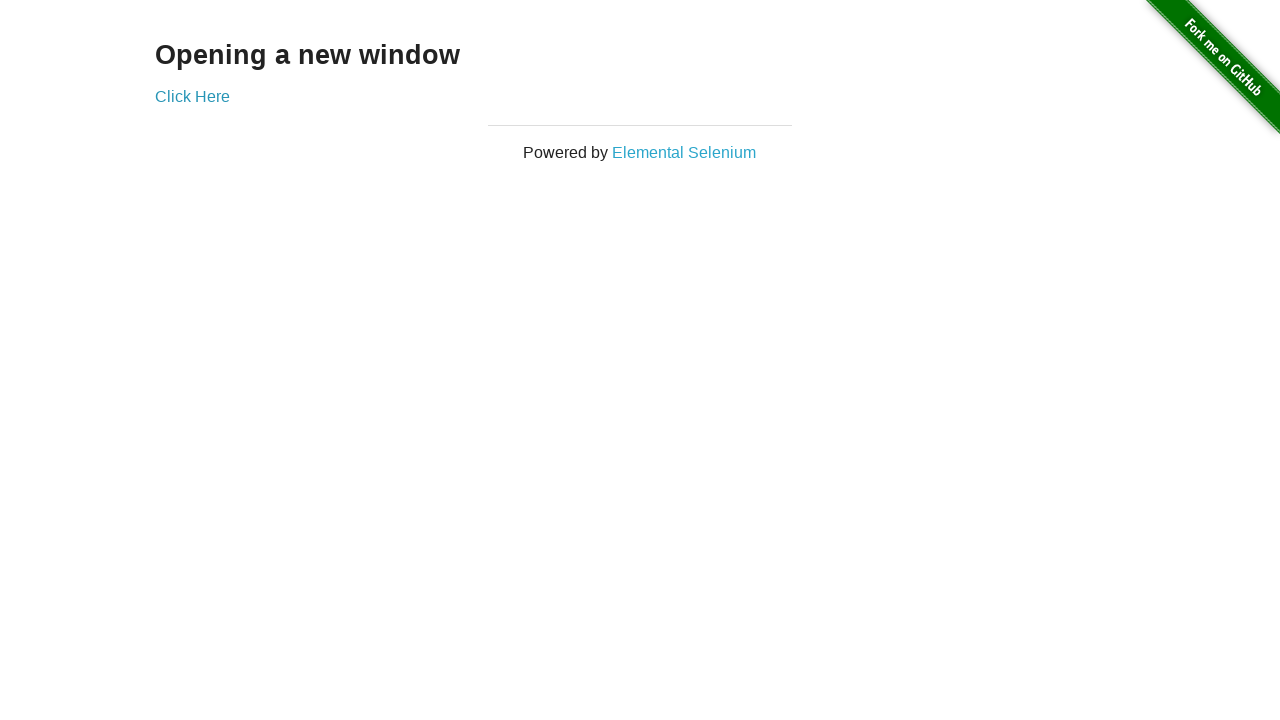

Verified original window title is still 'The Internet'
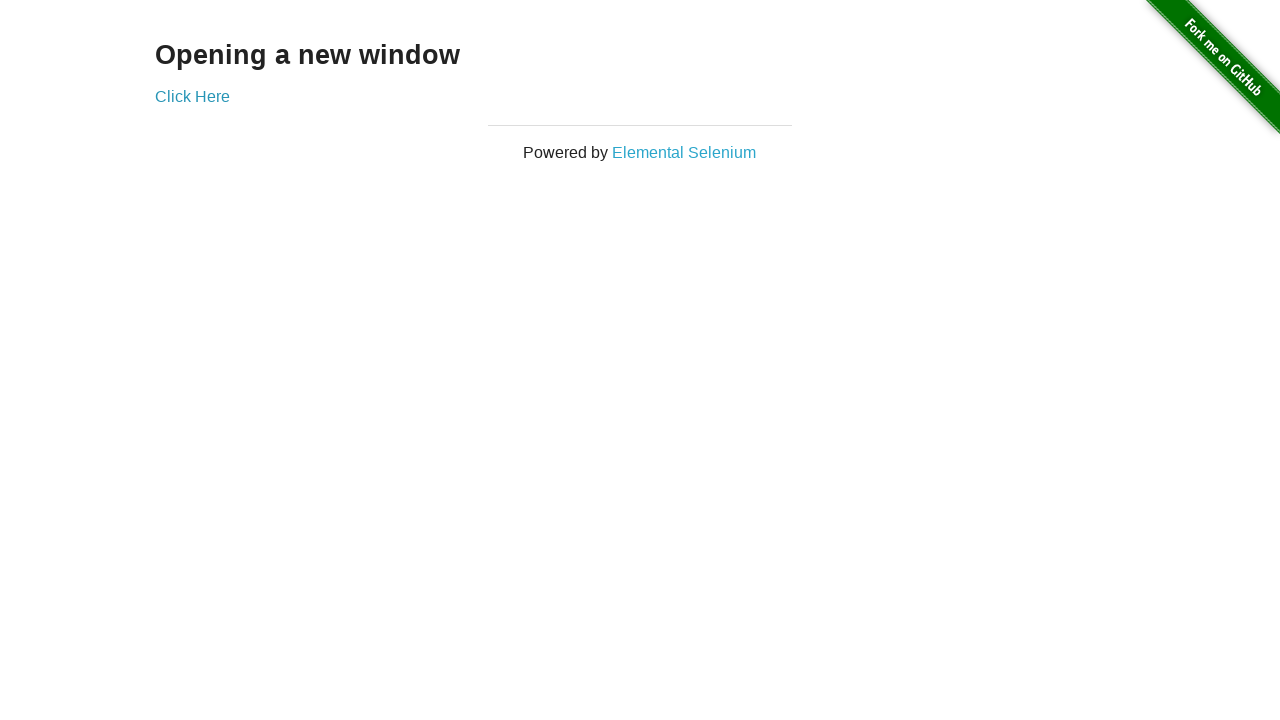

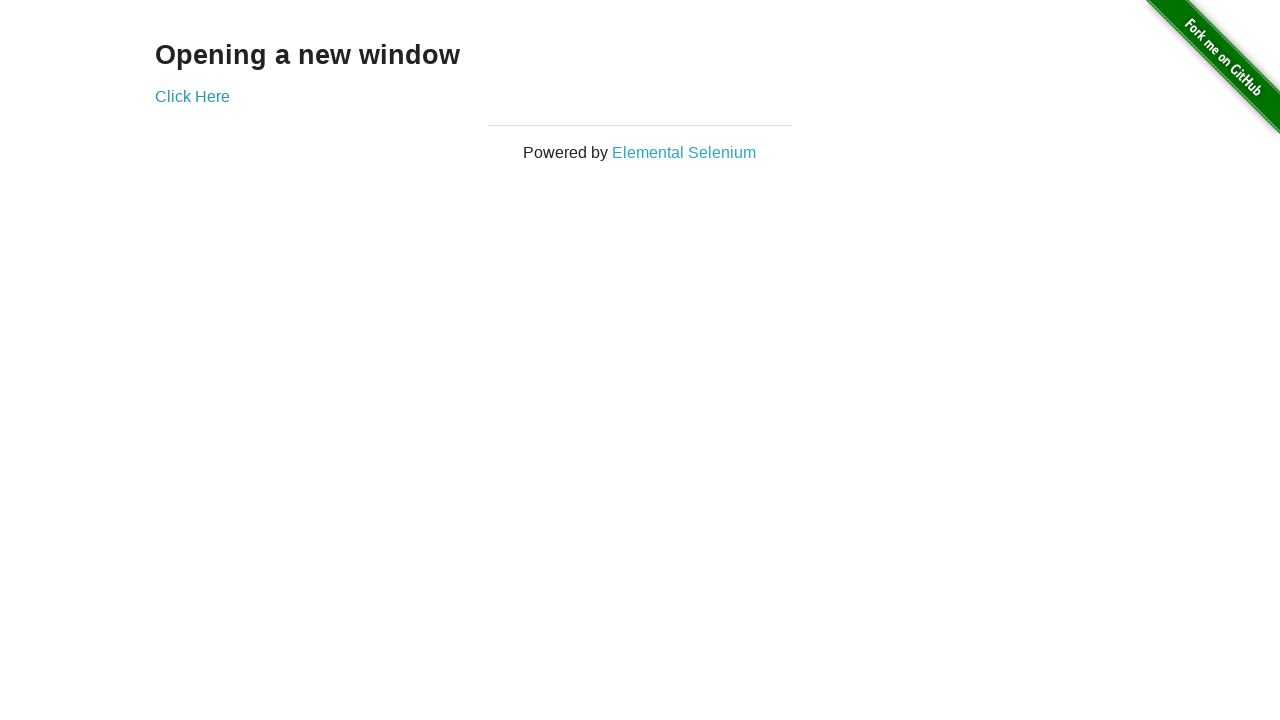